Tests multiple window handling by opening a new window and switching to it

Starting URL: https://the-internet.herokuapp.com

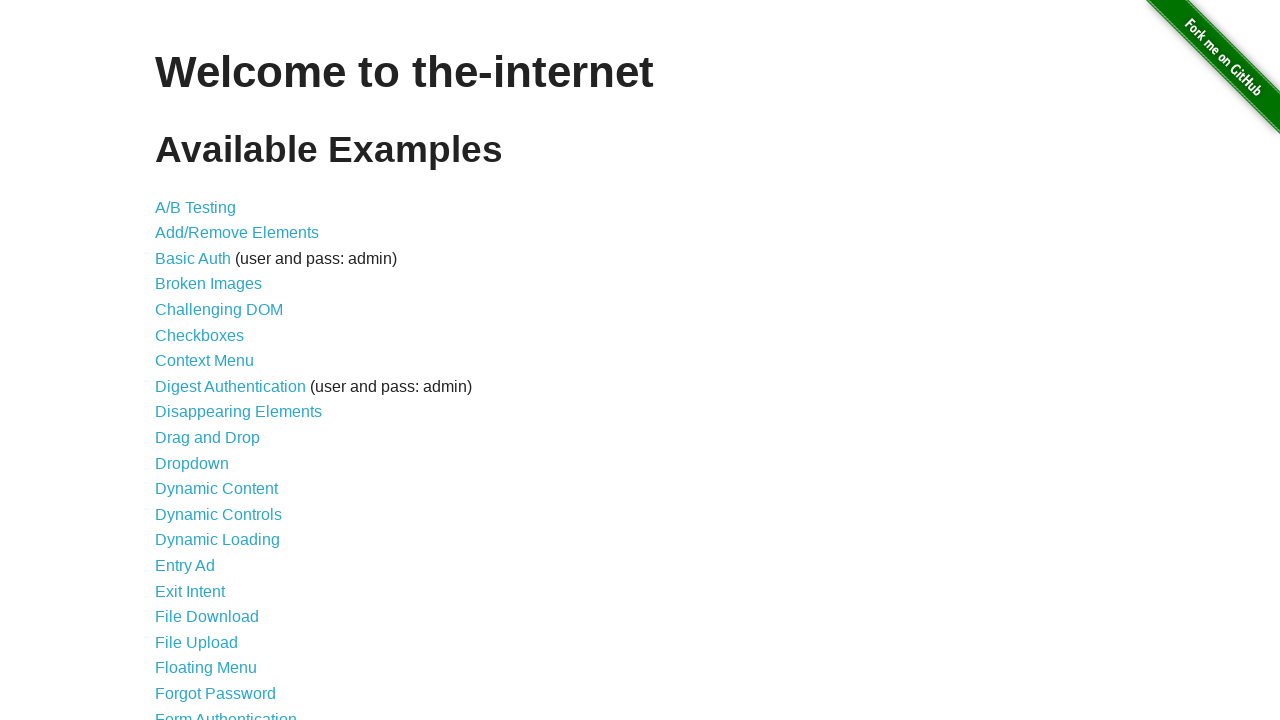

Clicked on Multiple Windows link from welcome page at (218, 369) on a[href='/windows']
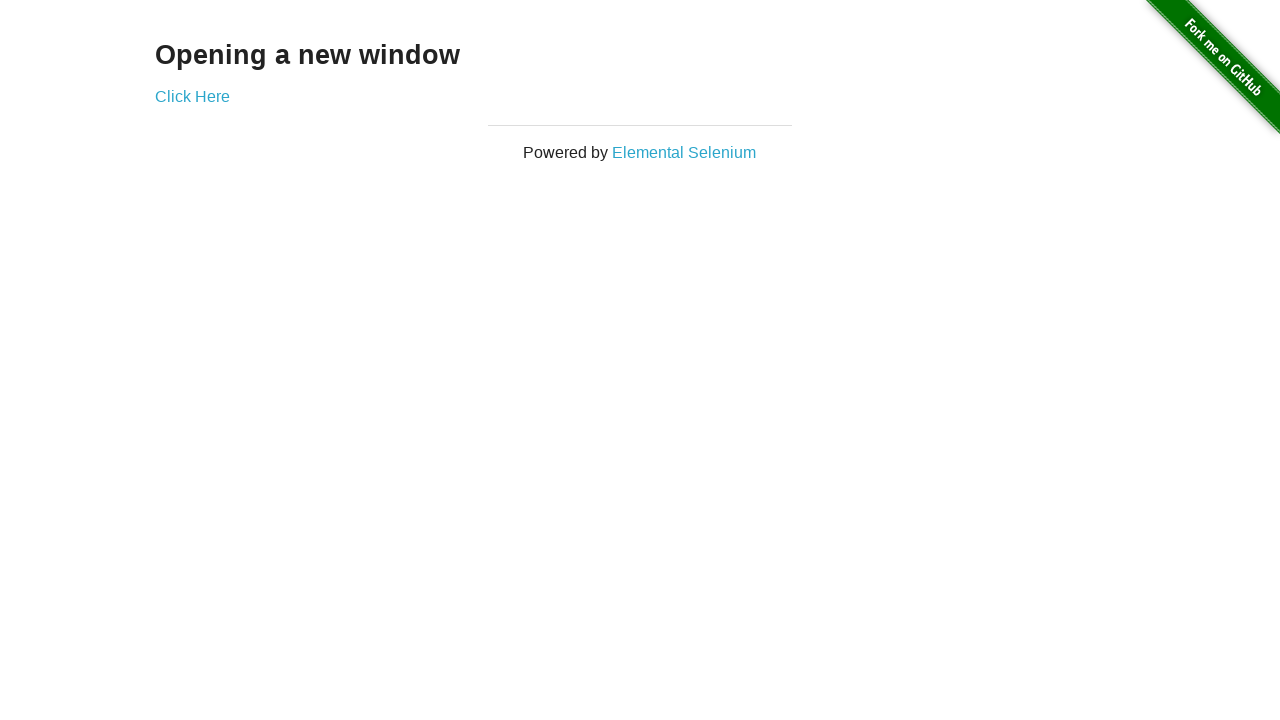

Multiple Windows page loaded and 'Open New Window' link appeared
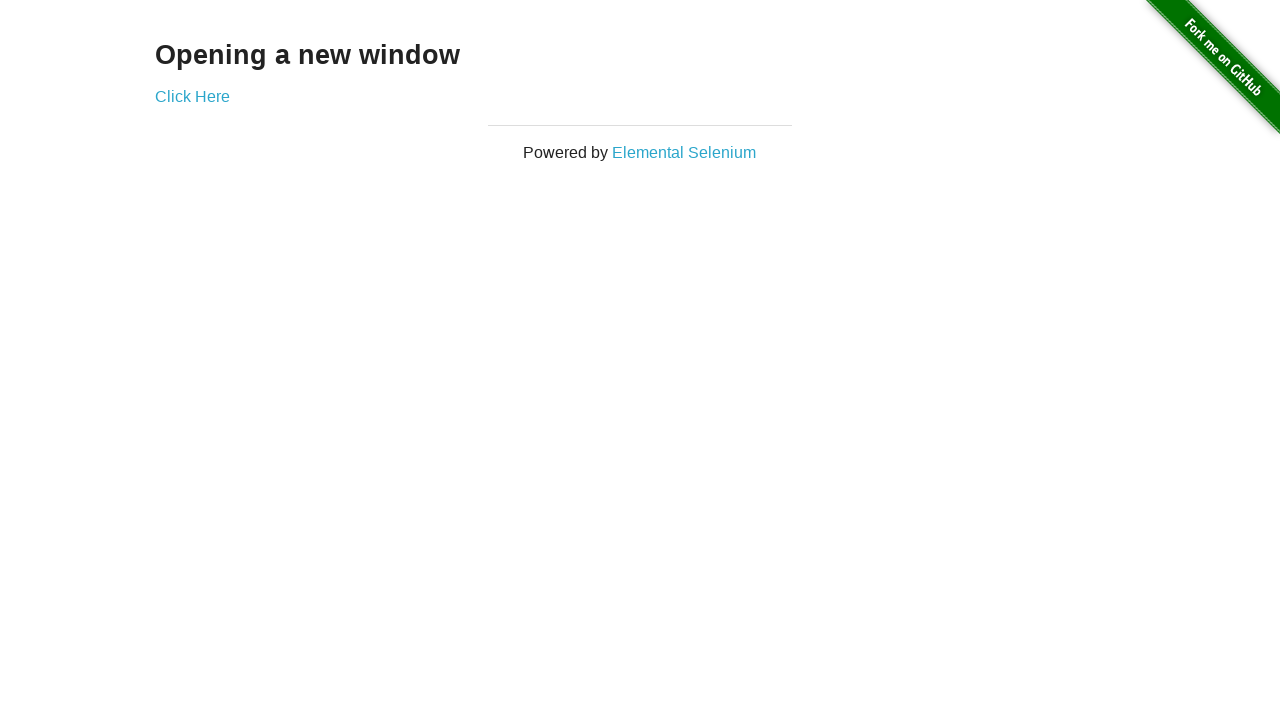

Clicked 'Open New Window' link to open new window at (192, 96) on a[href='/windows/new']
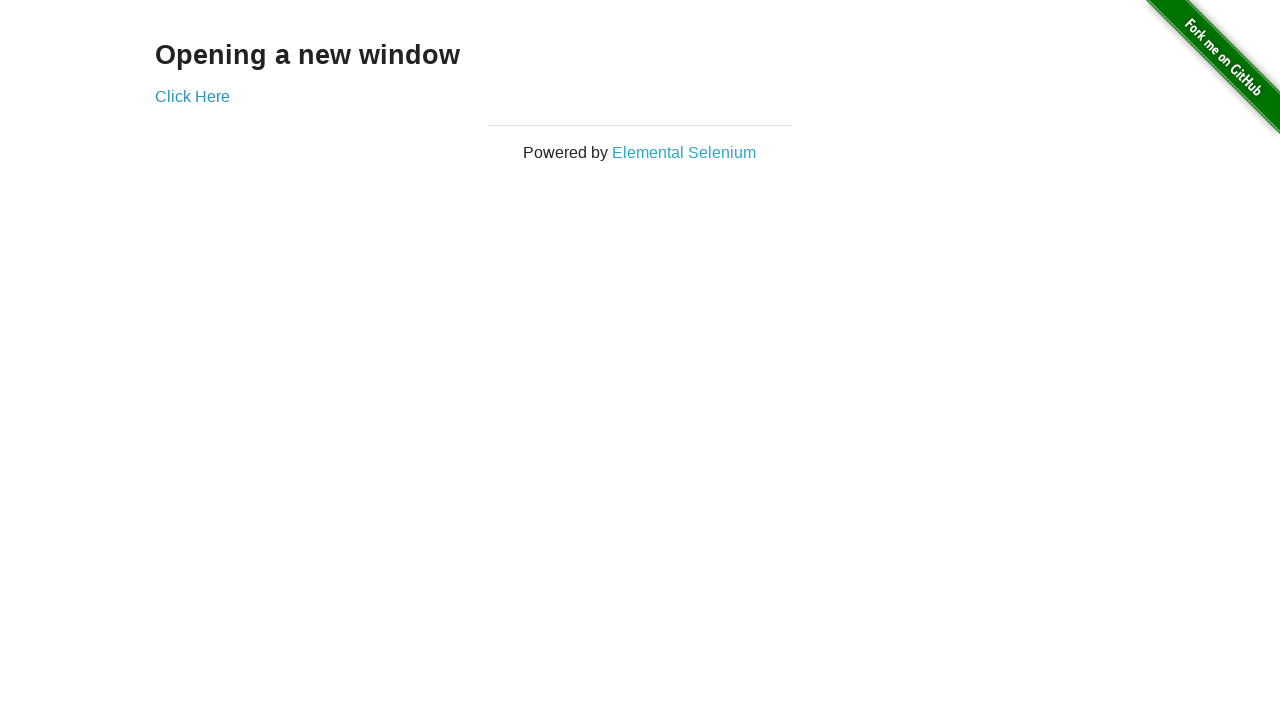

Captured new window handle
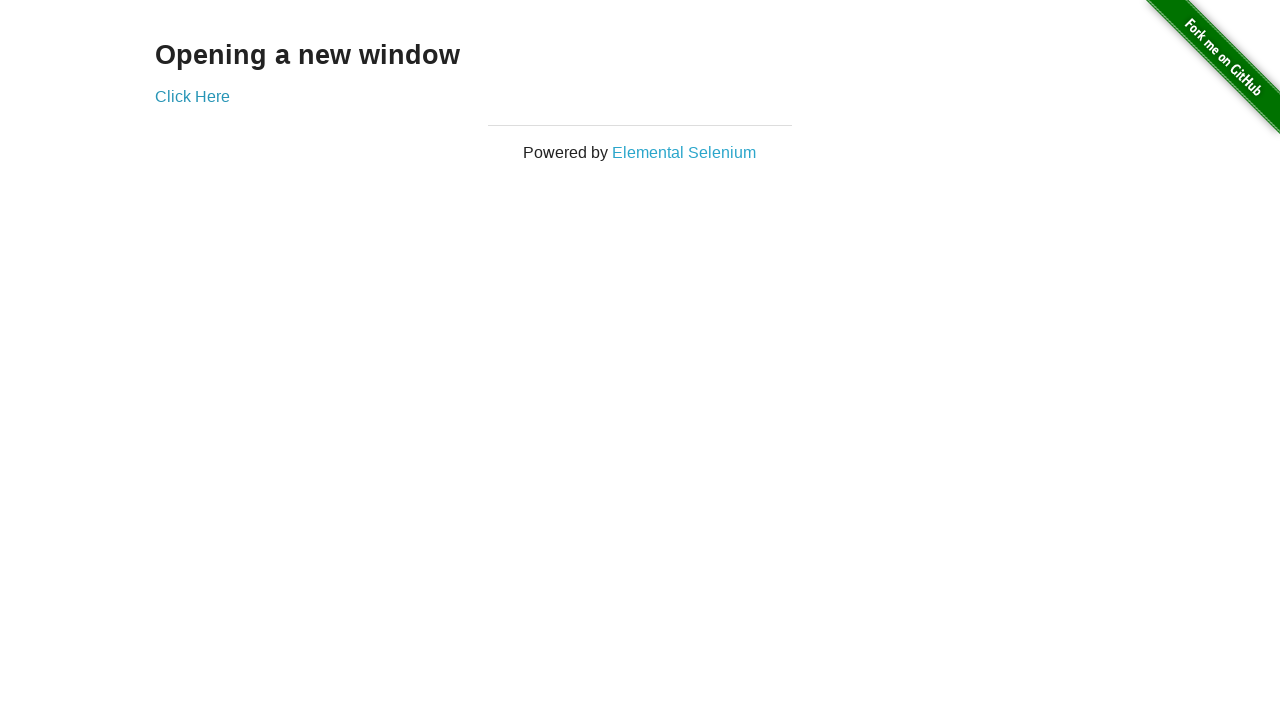

New window page fully loaded
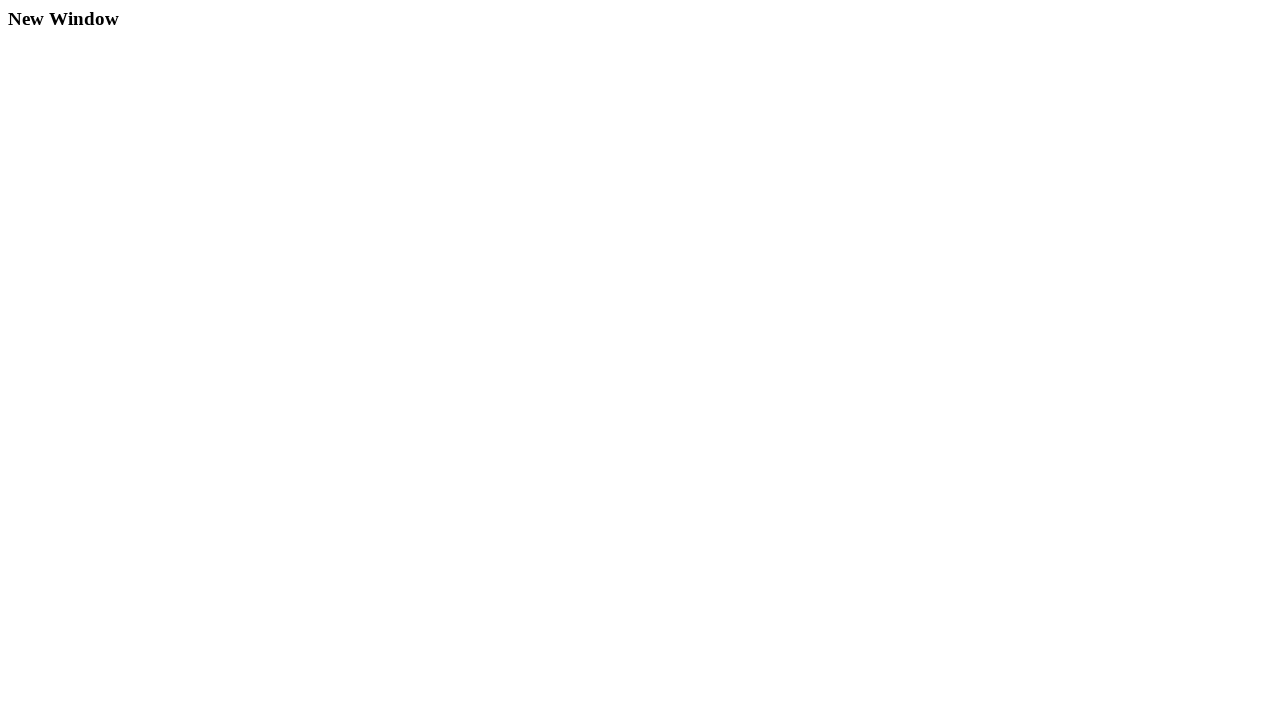

Verified new window content - 'New Window' heading is visible
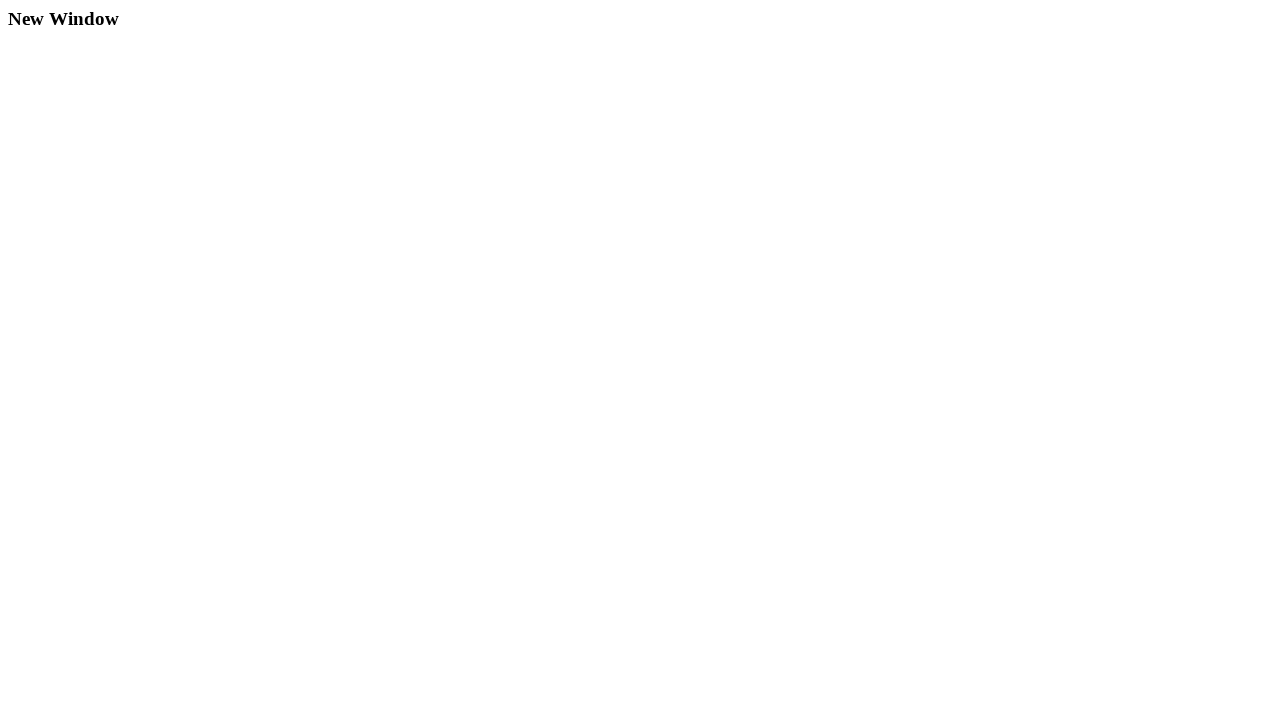

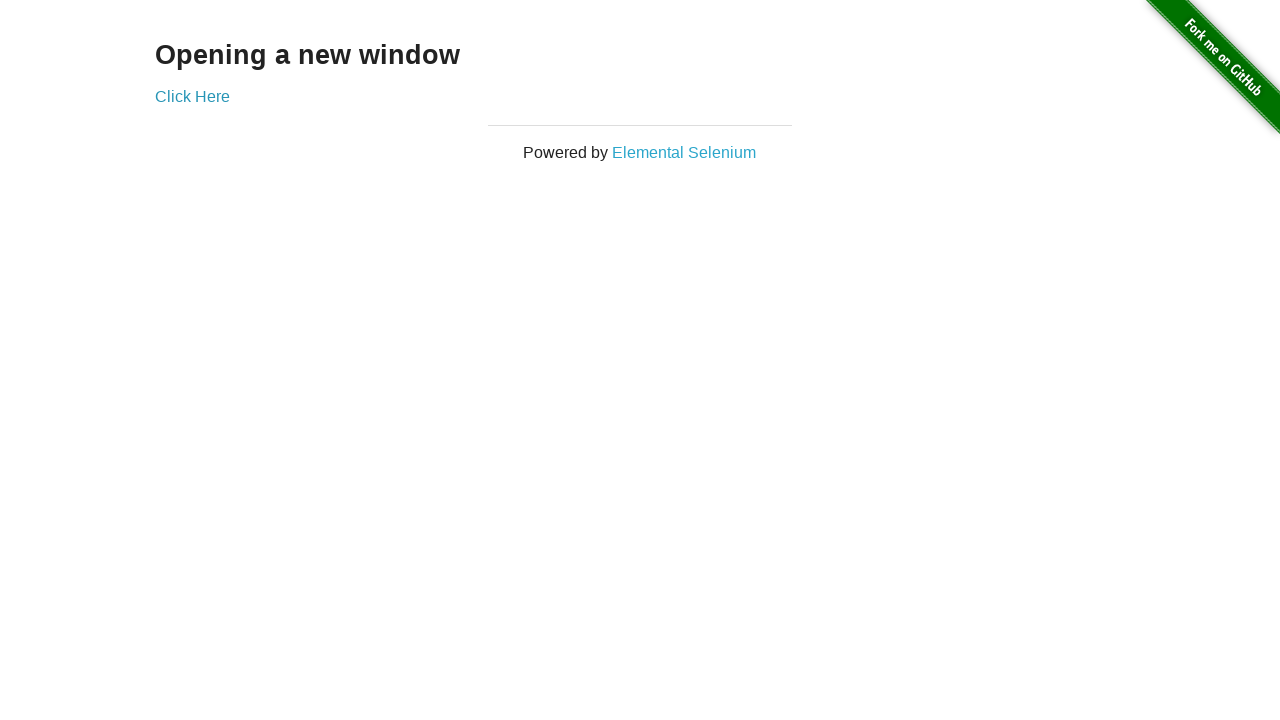